Tests multiple window handling by navigating to a page, opening a new window, switching between windows, and verifying content in both windows

Starting URL: https://the-internet.herokuapp.com/

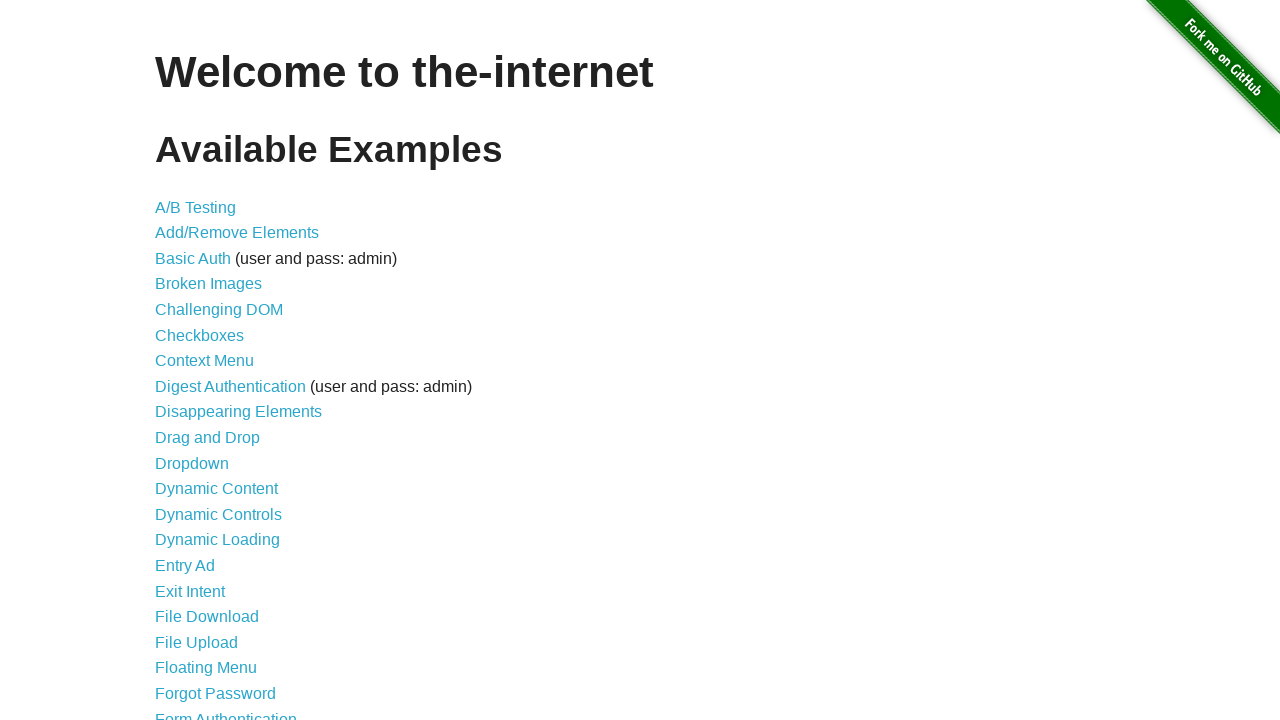

Clicked on Multiple Windows link at (218, 369) on xpath=//a[text()='Multiple Windows']
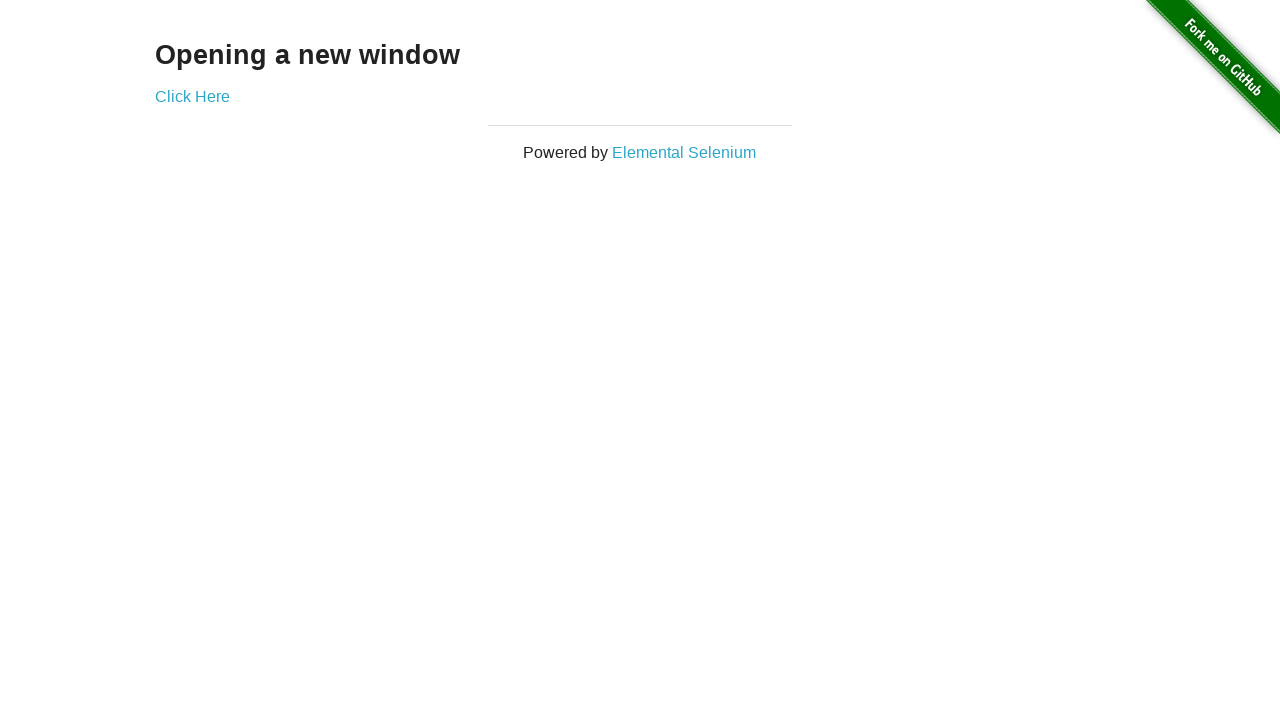

Clicked Click Here link to open new window at (192, 96) on xpath=//a[text()='Click Here']
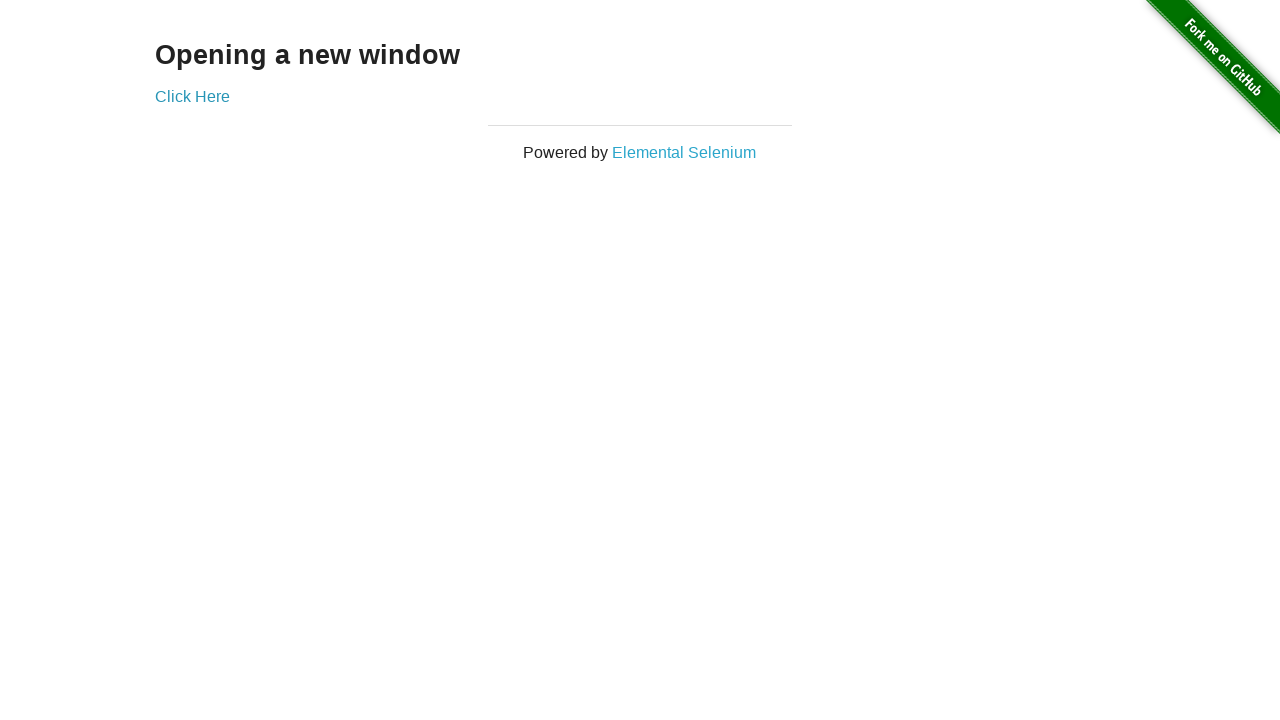

New page loaded successfully
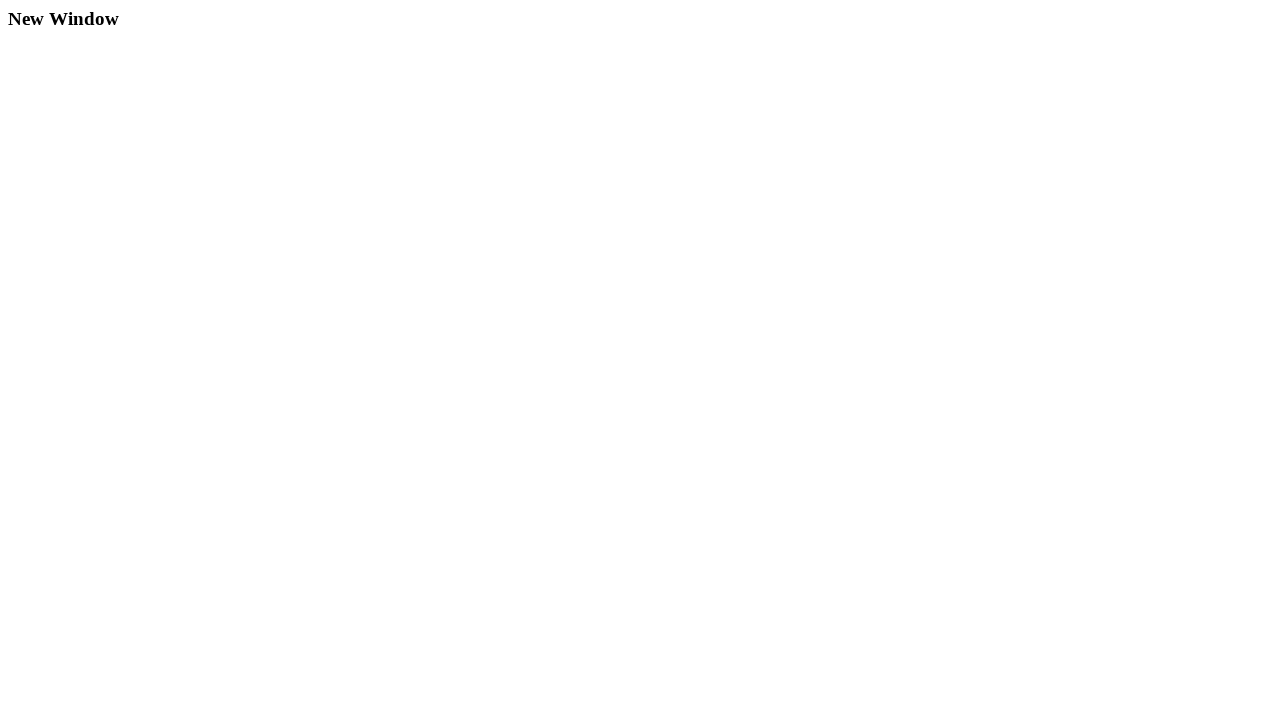

Retrieved text from new window: 
  New Window

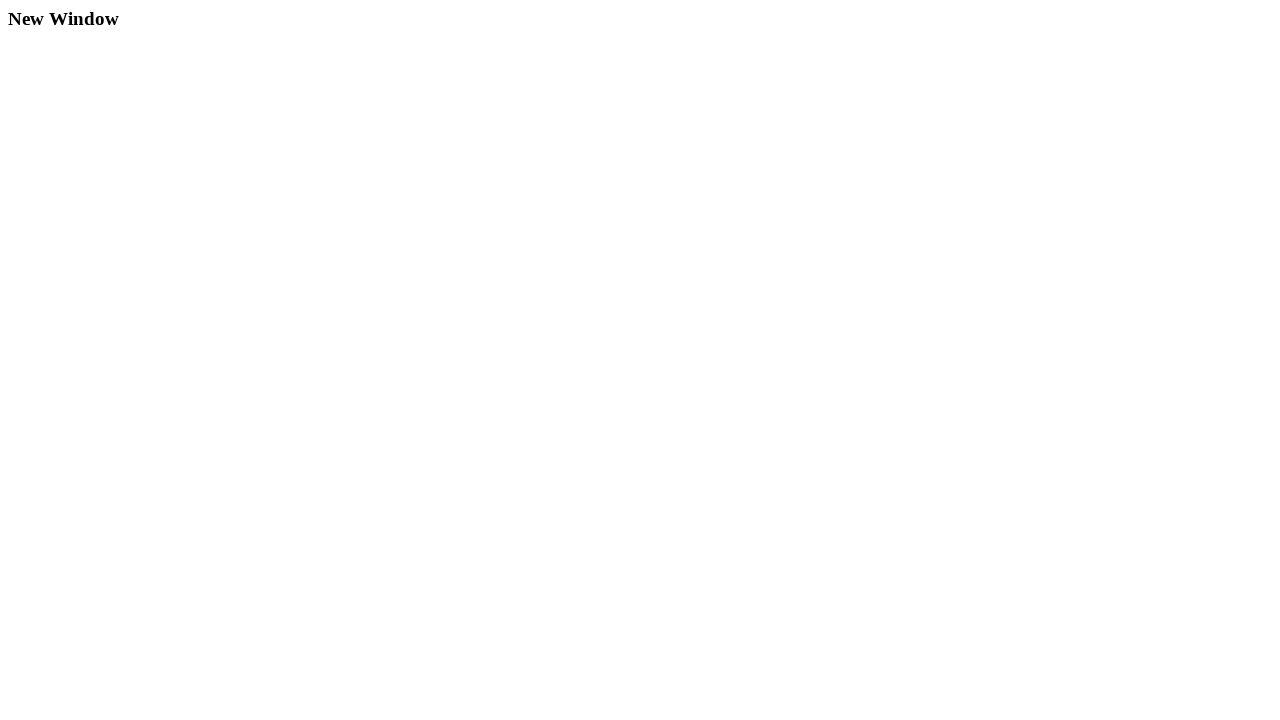

Retrieved text from original window: Opening a new window
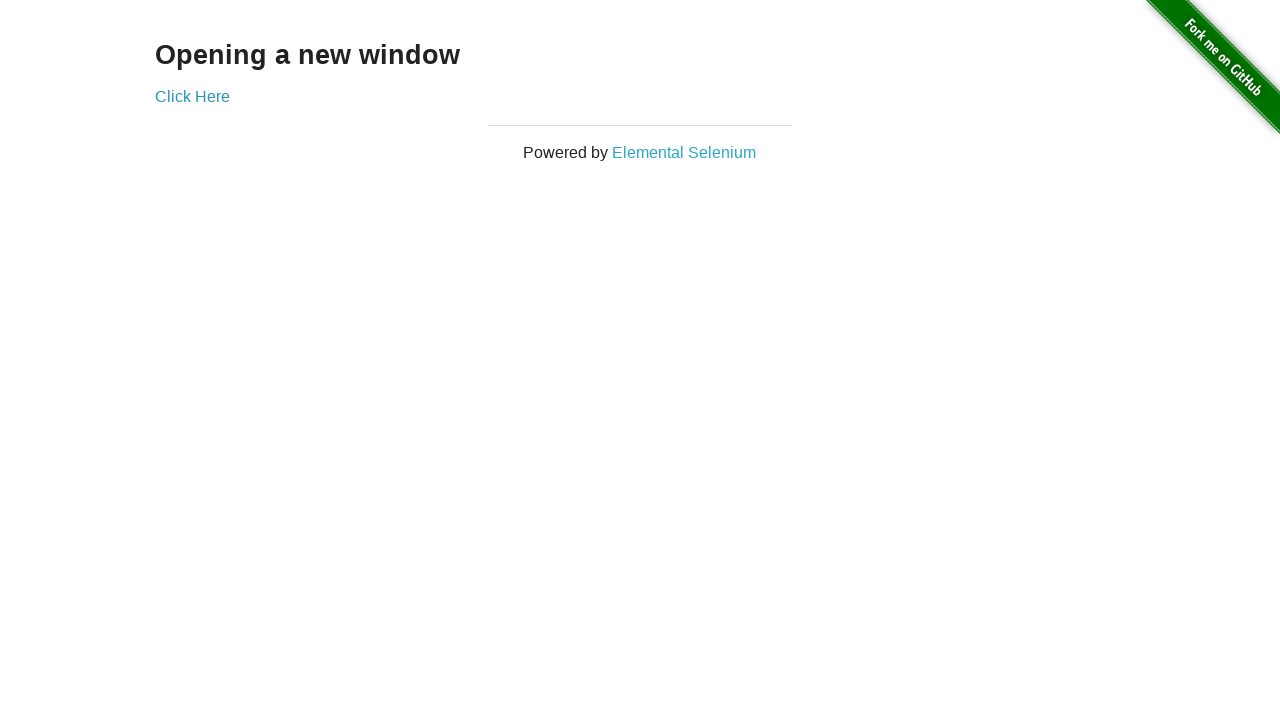

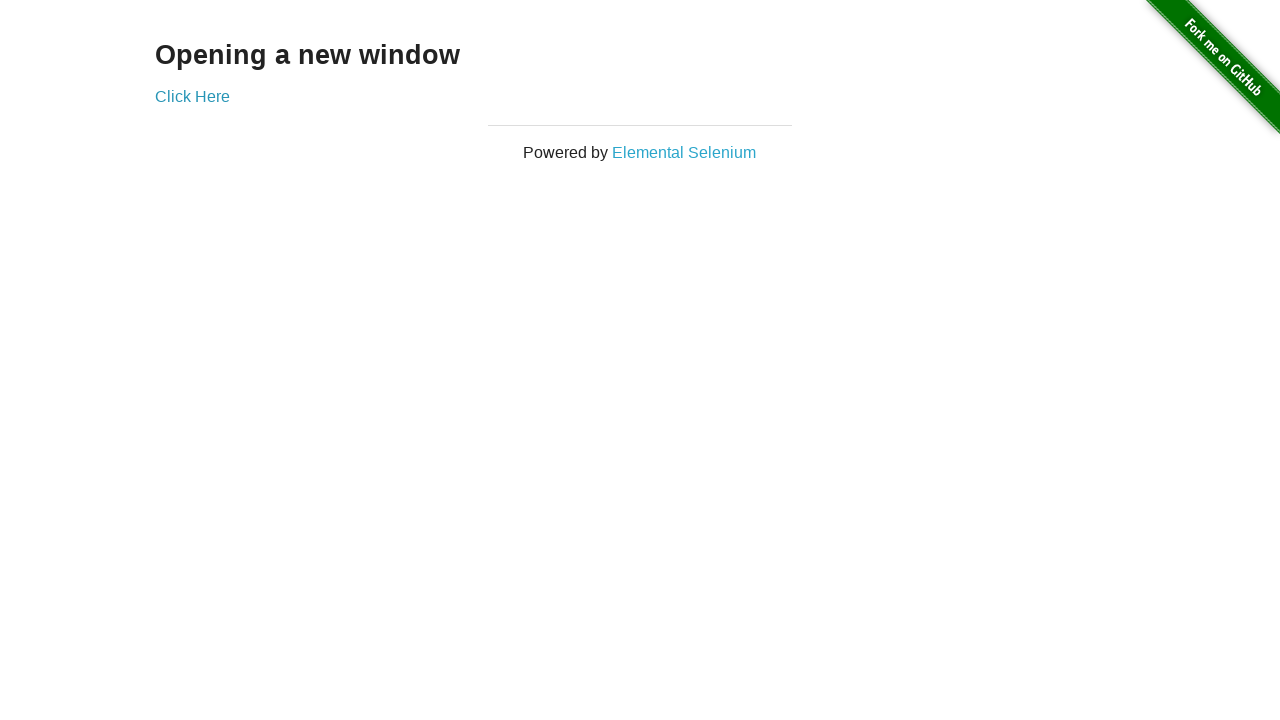